Navigates to Jaro Education website and verifies the page loads successfully by maximizing the browser window.

Starting URL: https://www.jaroeducation.com/

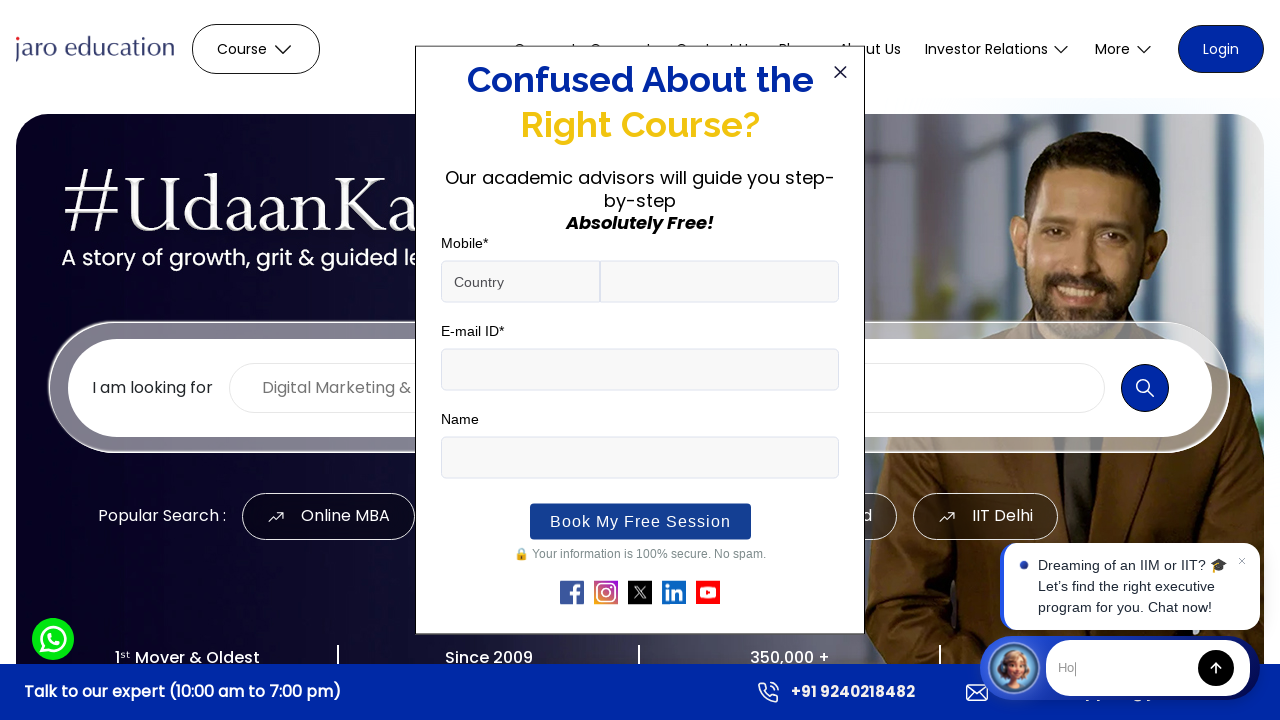

Page DOM content loaded
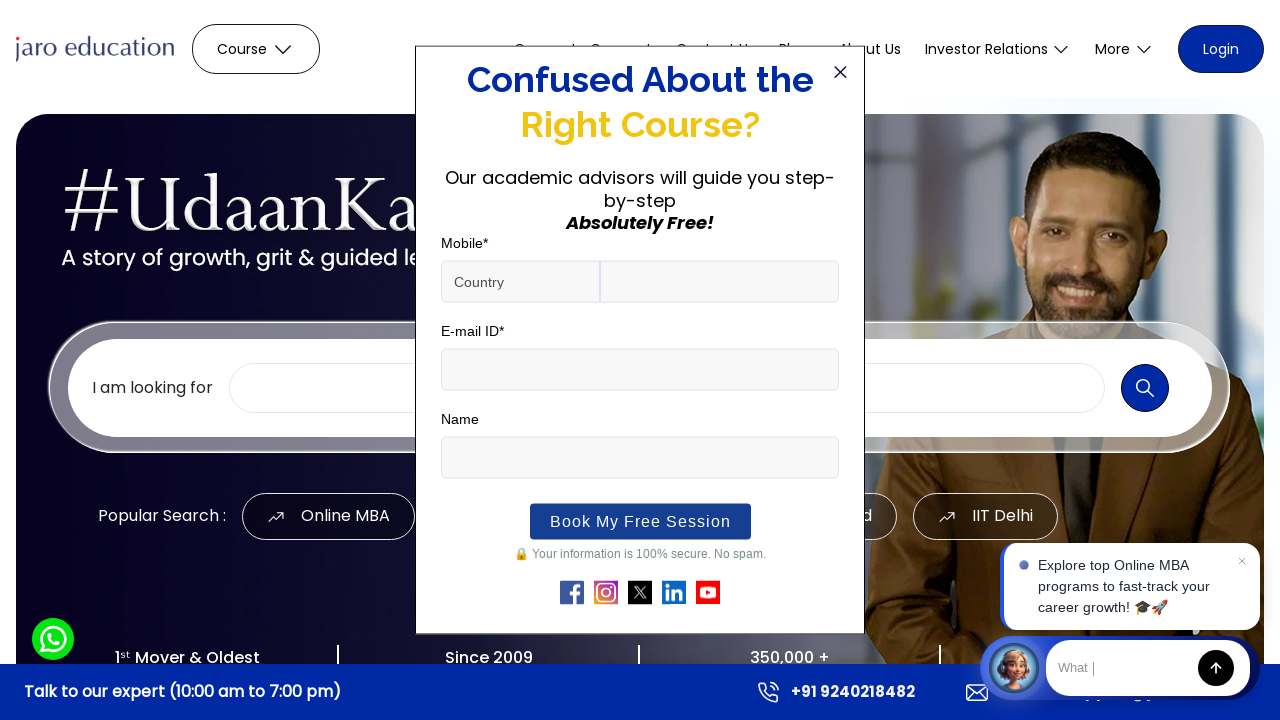

Body element found - page loaded successfully on Jaro Education website
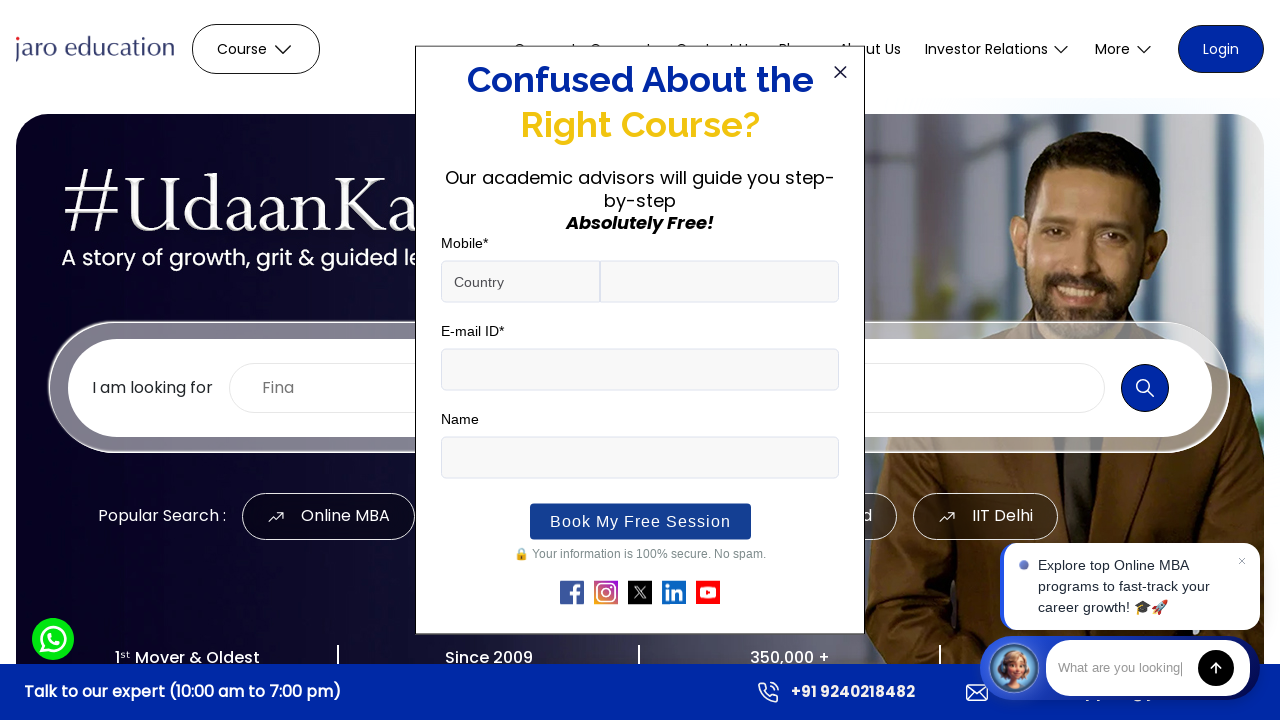

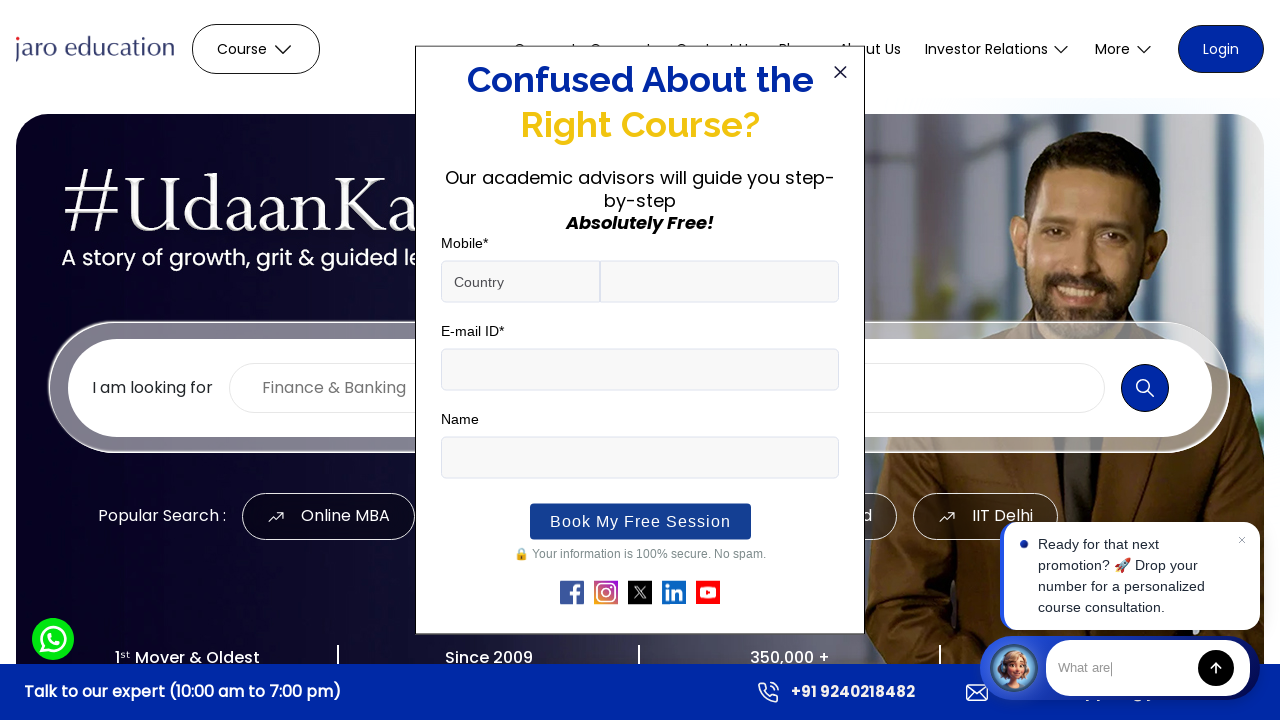